Launches the Jawa Motorcycles website and verifies the page loads successfully

Starting URL: https://www.jawamotorcycles.com/

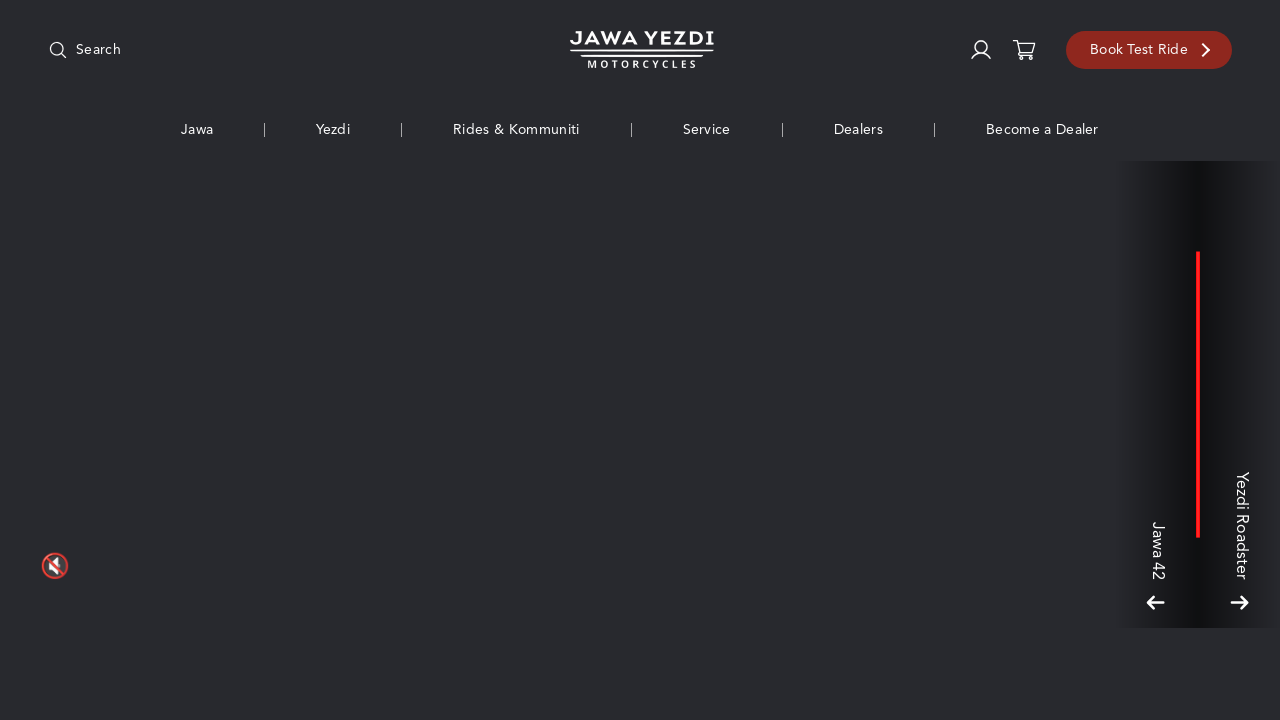

Page DOM content loaded
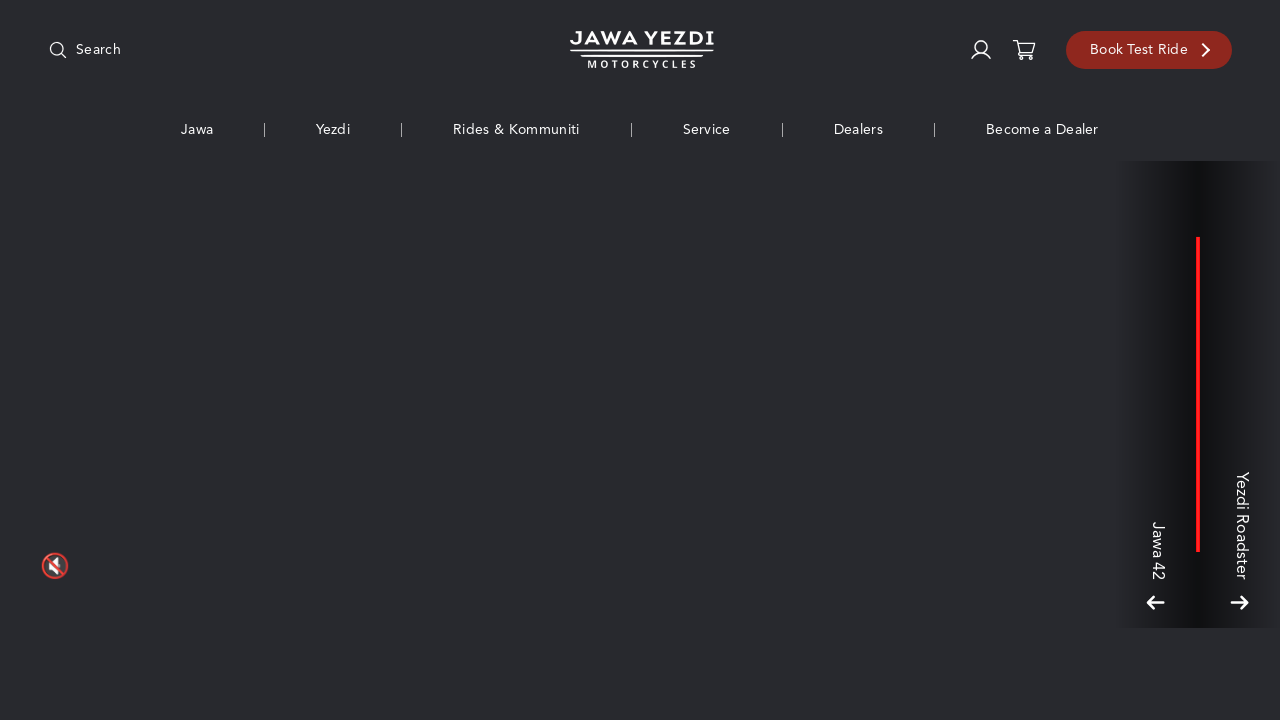

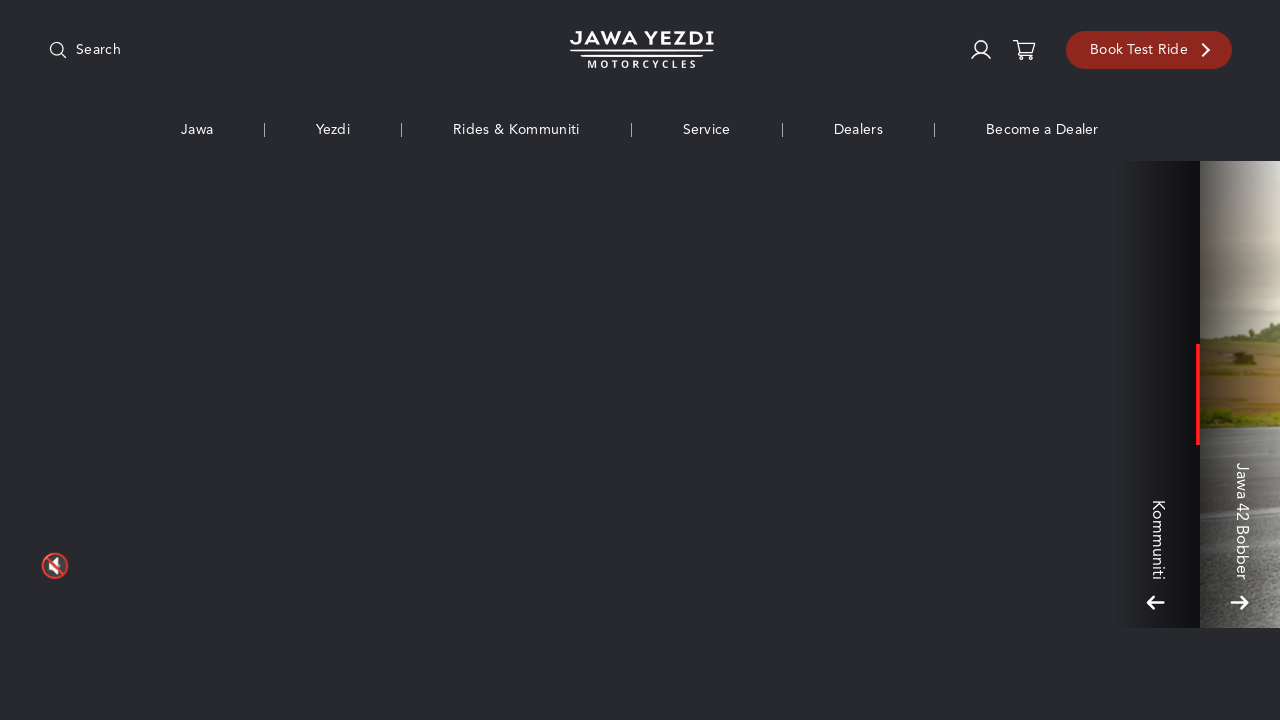